Directly navigates to the Challenging DOM page and verifies that the three buttons are displayed

Starting URL: https://the-internet.herokuapp.com/challenging_dom

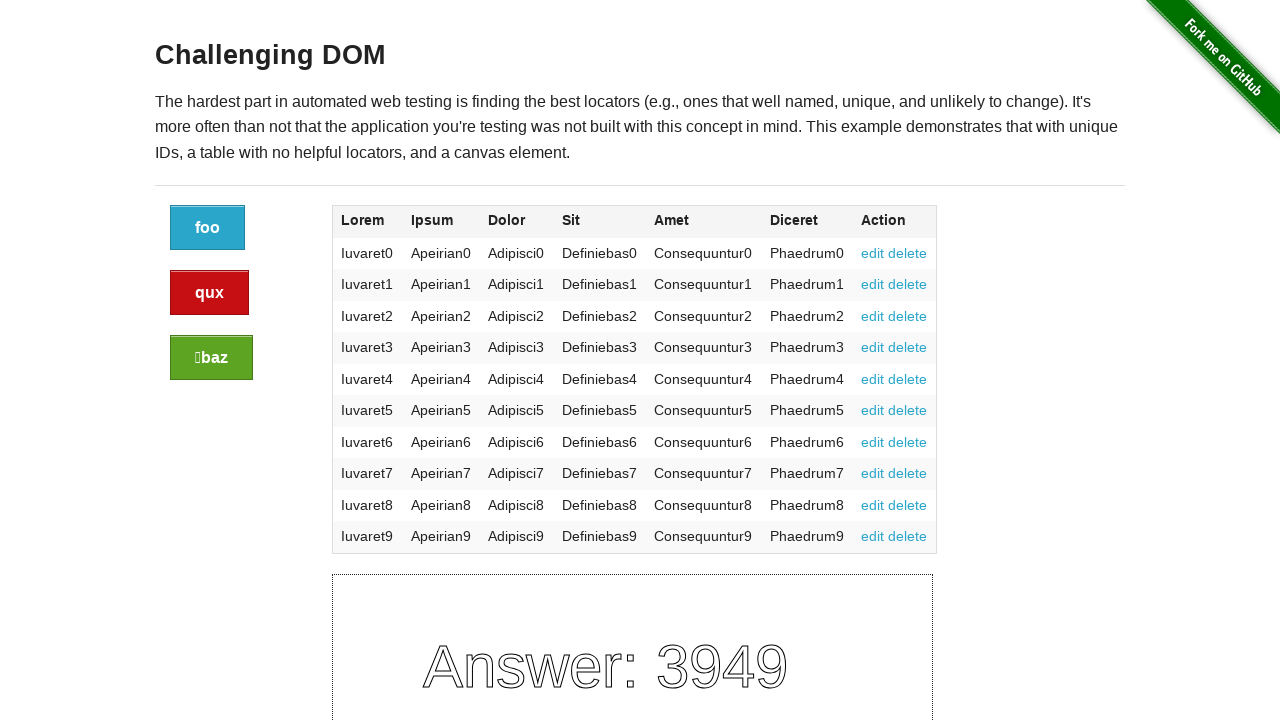

Navigated to Challenging DOM page
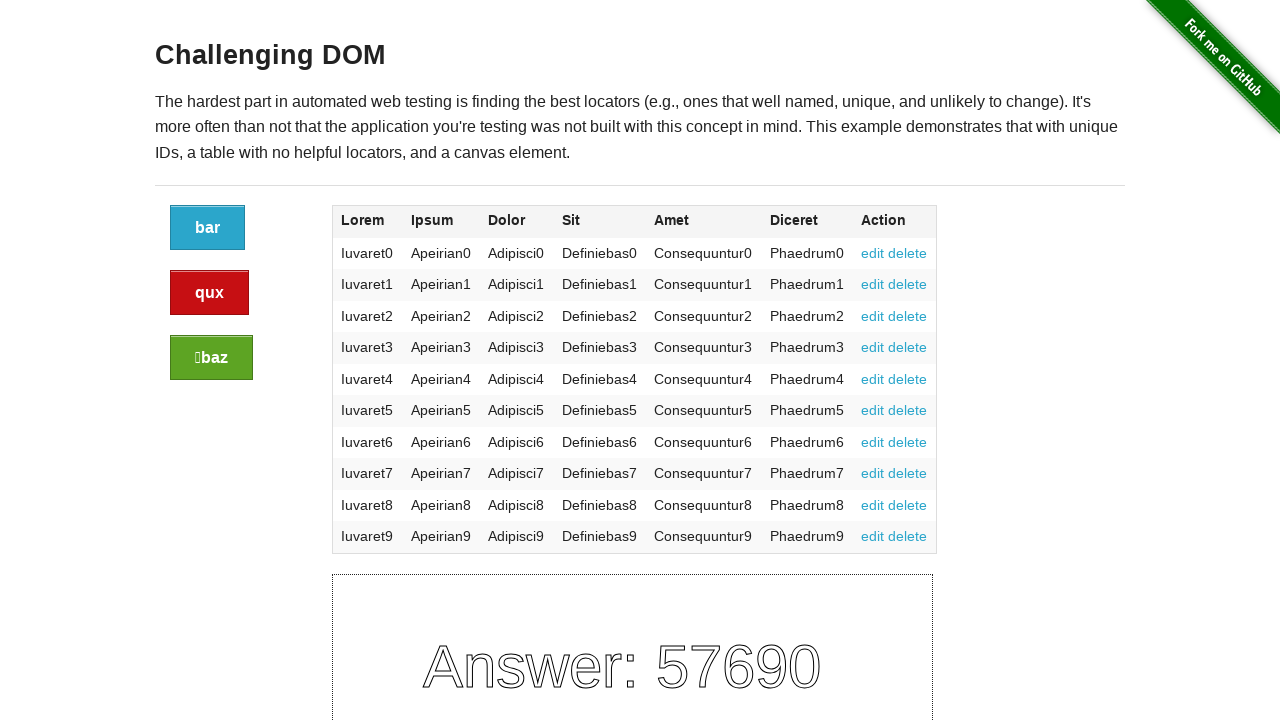

Verified first button is visible
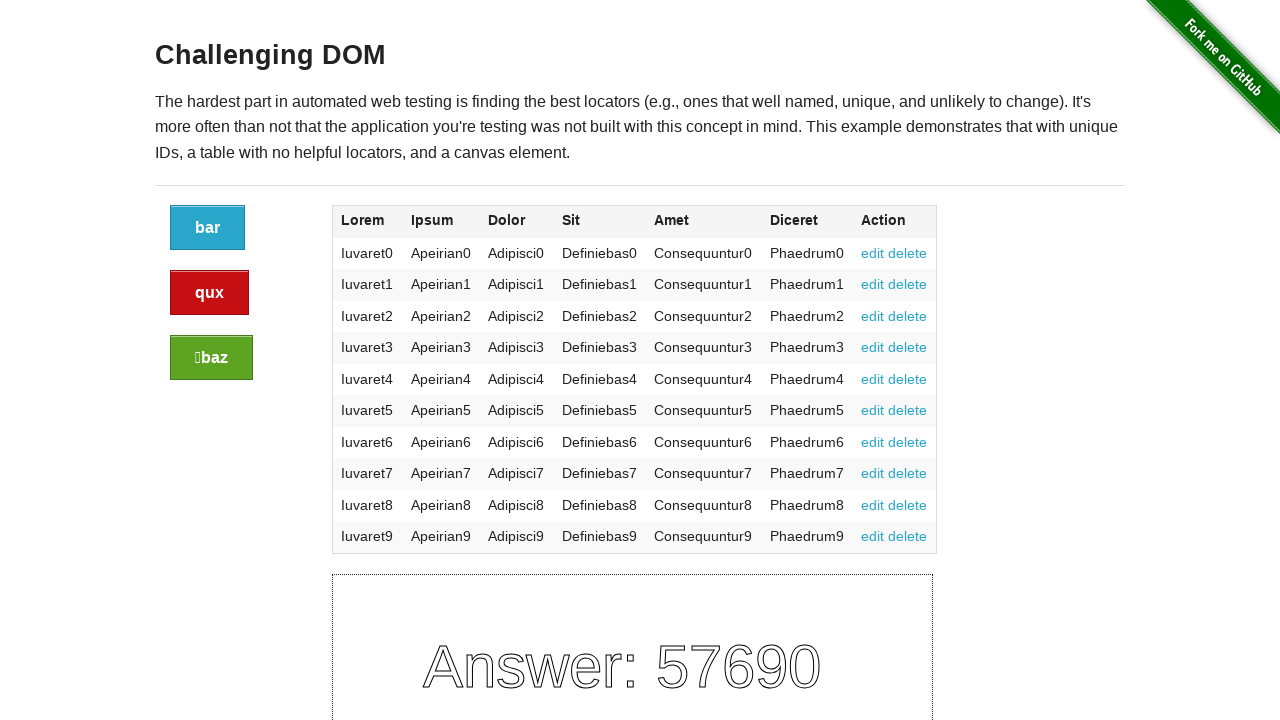

Verified alert button is visible
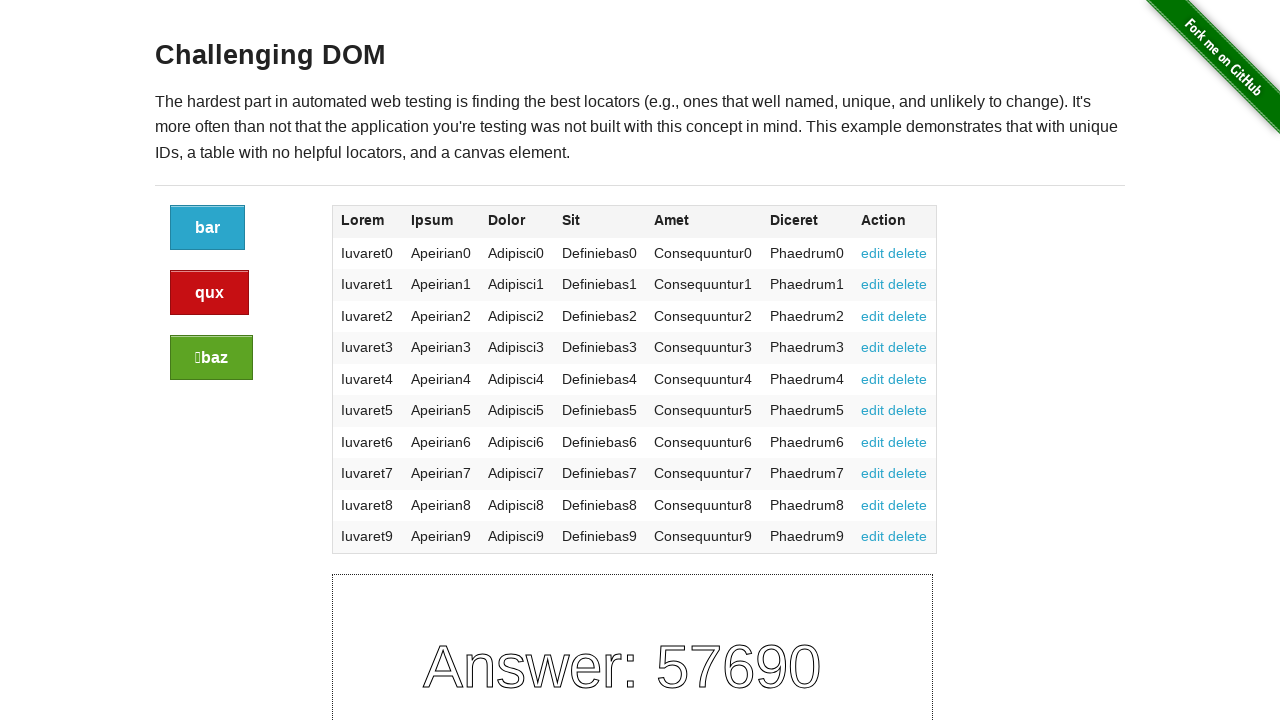

Verified success button is visible
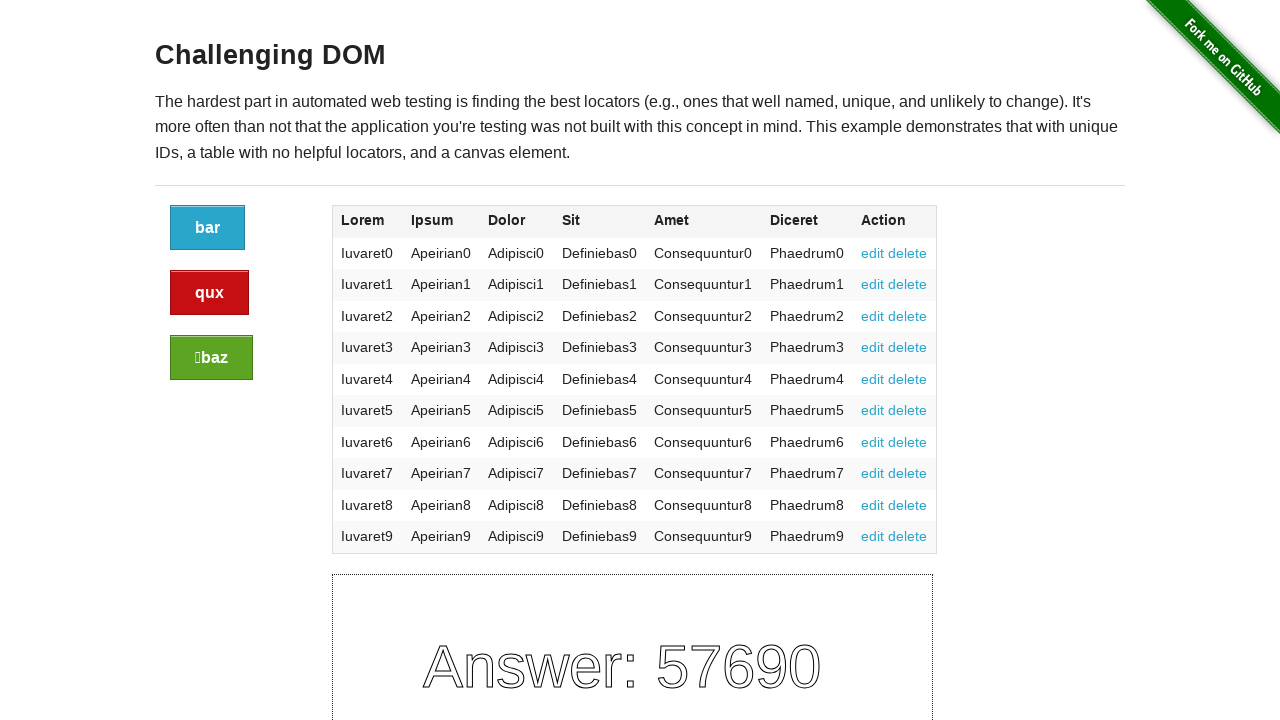

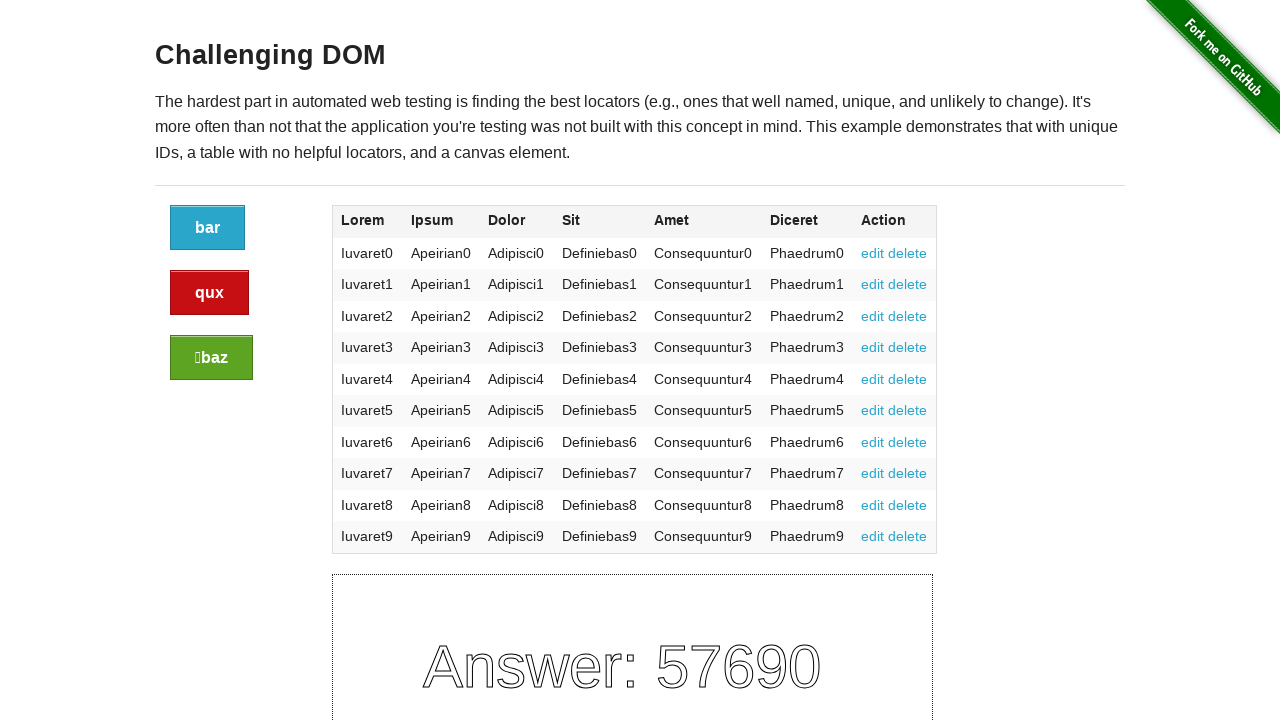